Tests registration form validation when confirmation password does not match the original password

Starting URL: https://alada.vn/tai-khoan/dang-ky.html

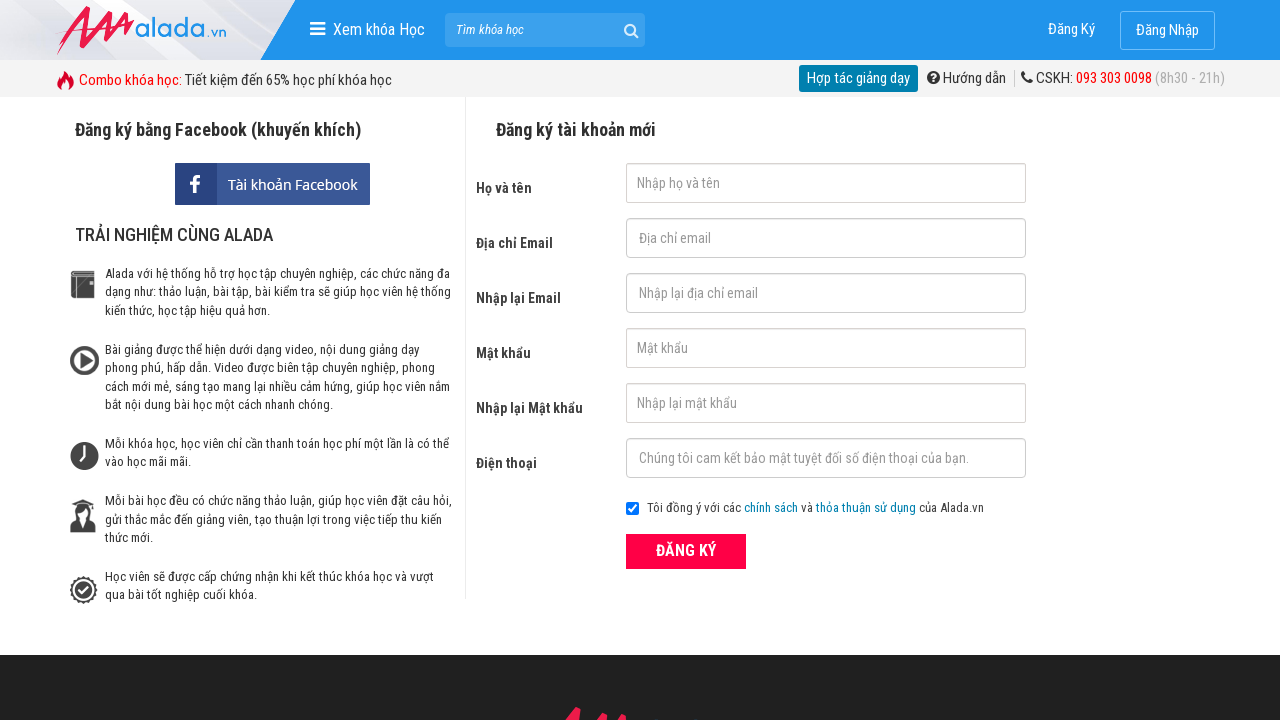

Filled first name field with 'Test' on #txtFirstname
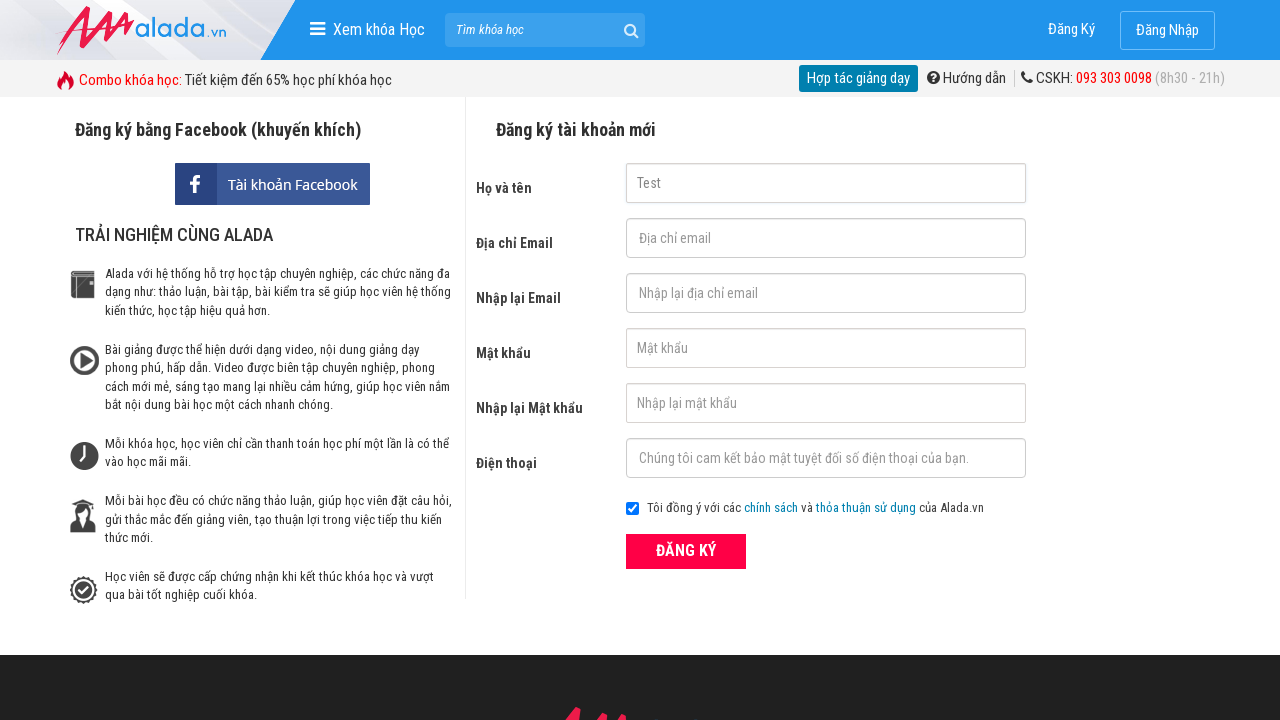

Filled email field with 'tester@gmail.com' on #txtEmail
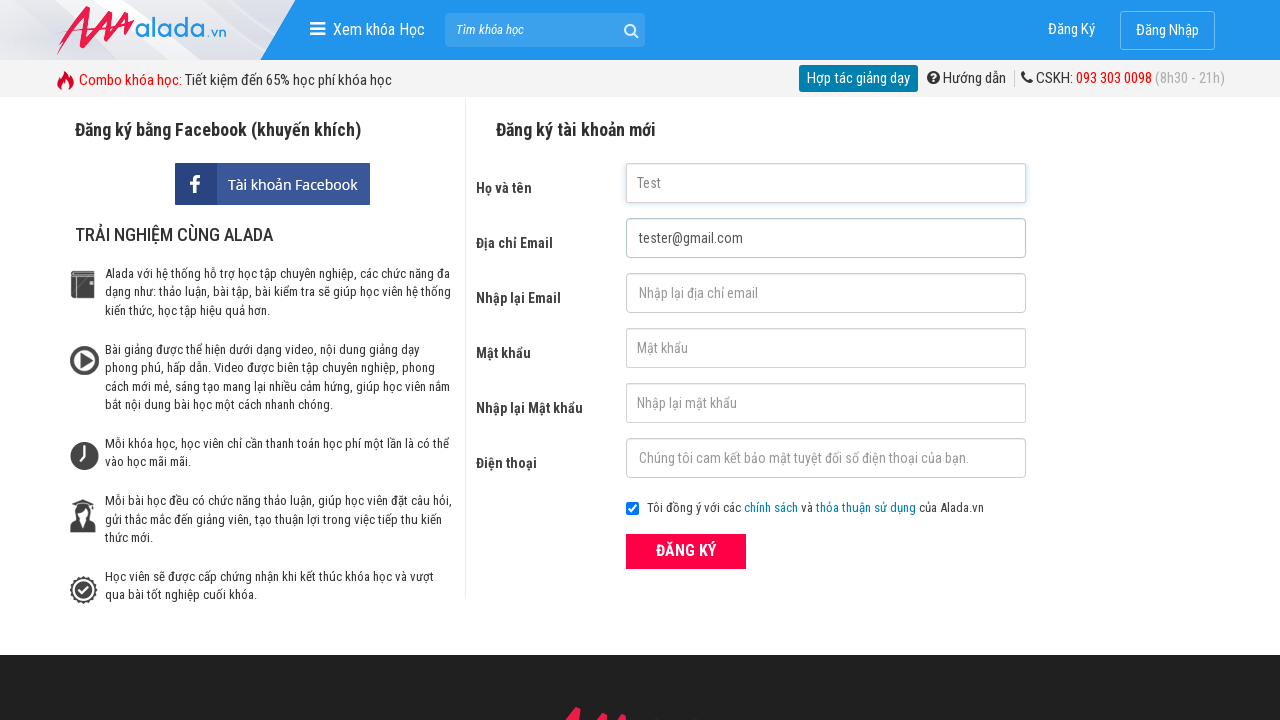

Filled confirm email field with 'tester@gmail.com' on #txtCEmail
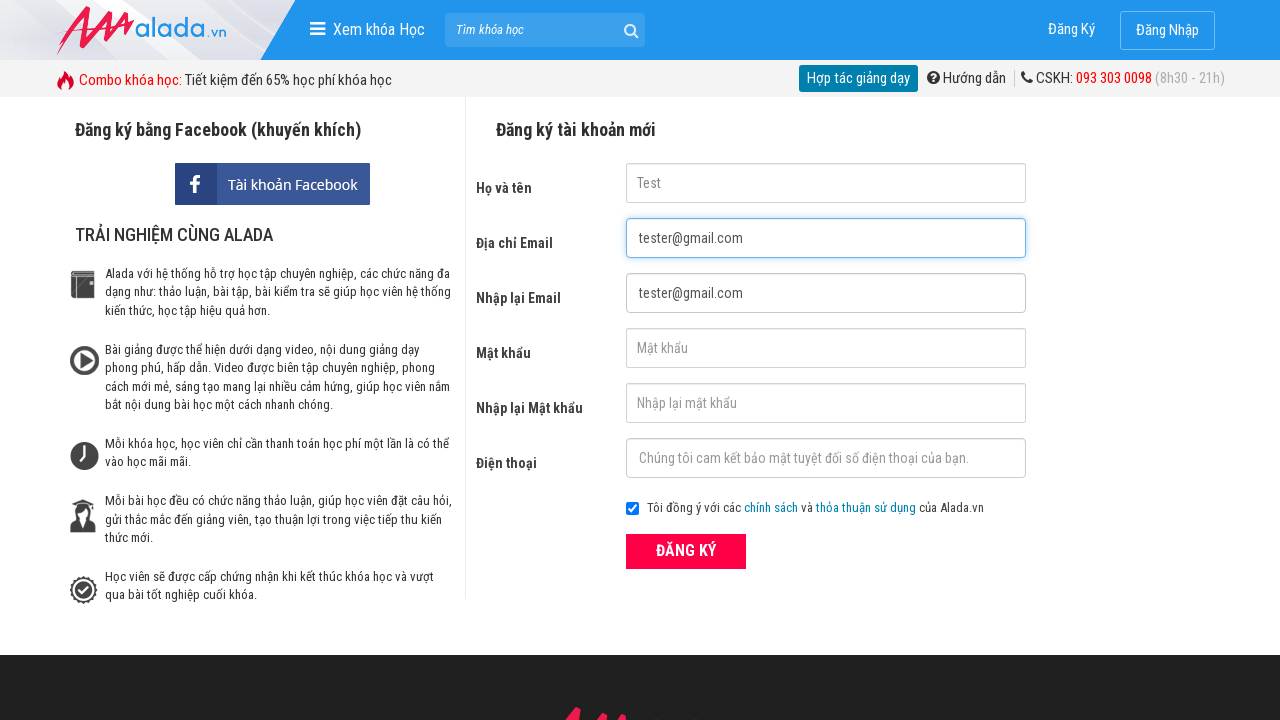

Filled password field with '123456789' on #txtPassword
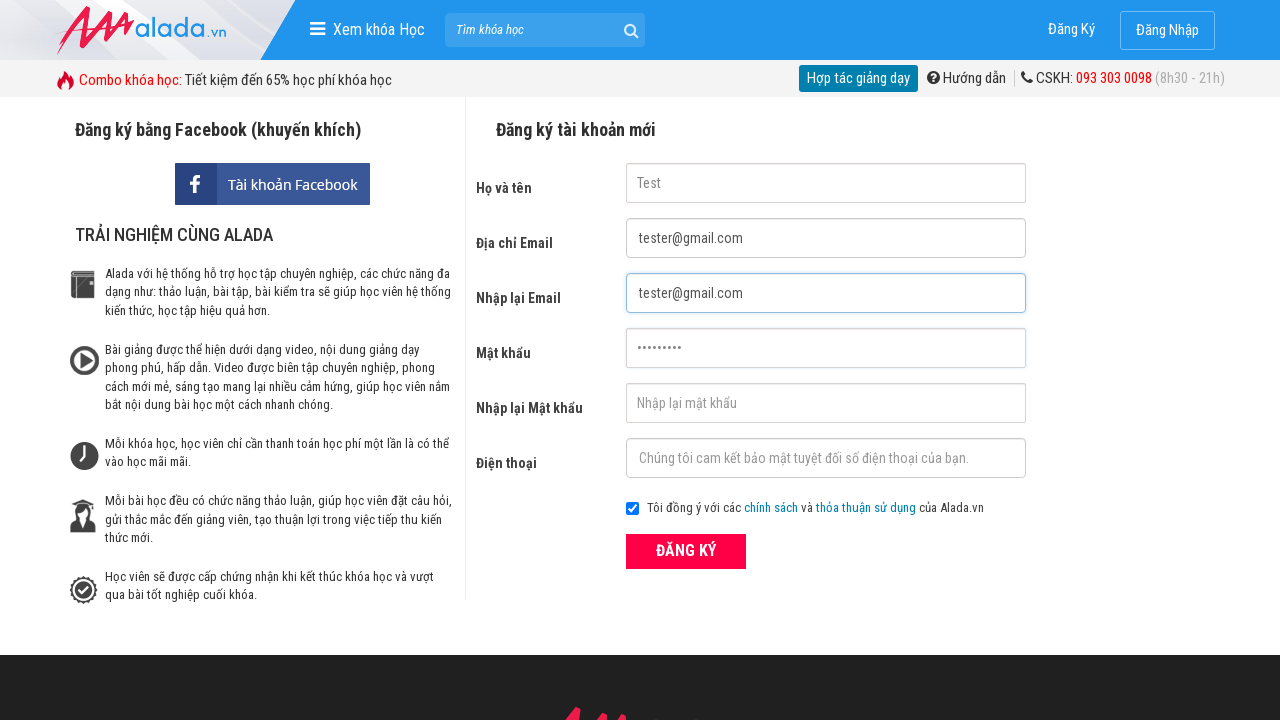

Filled confirmation password field with mismatched password '1234567' on #txtCPassword
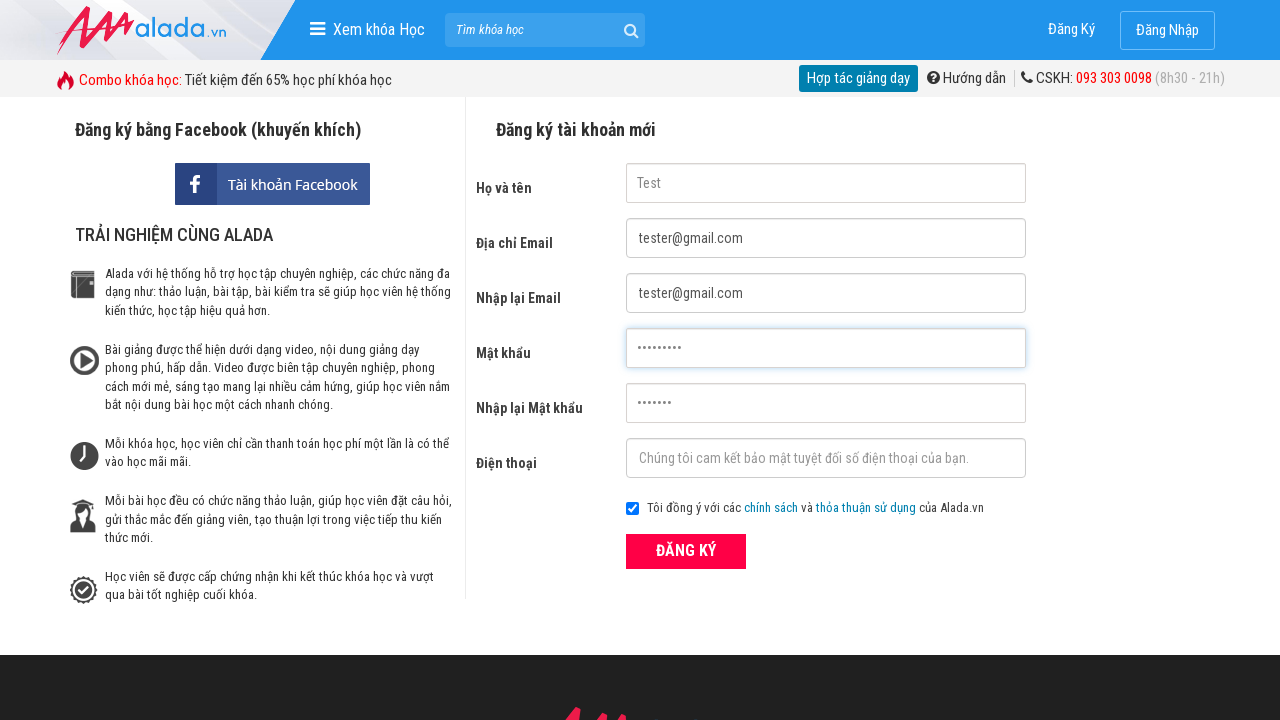

Filled phone field with '0987654321' on #txtPhone
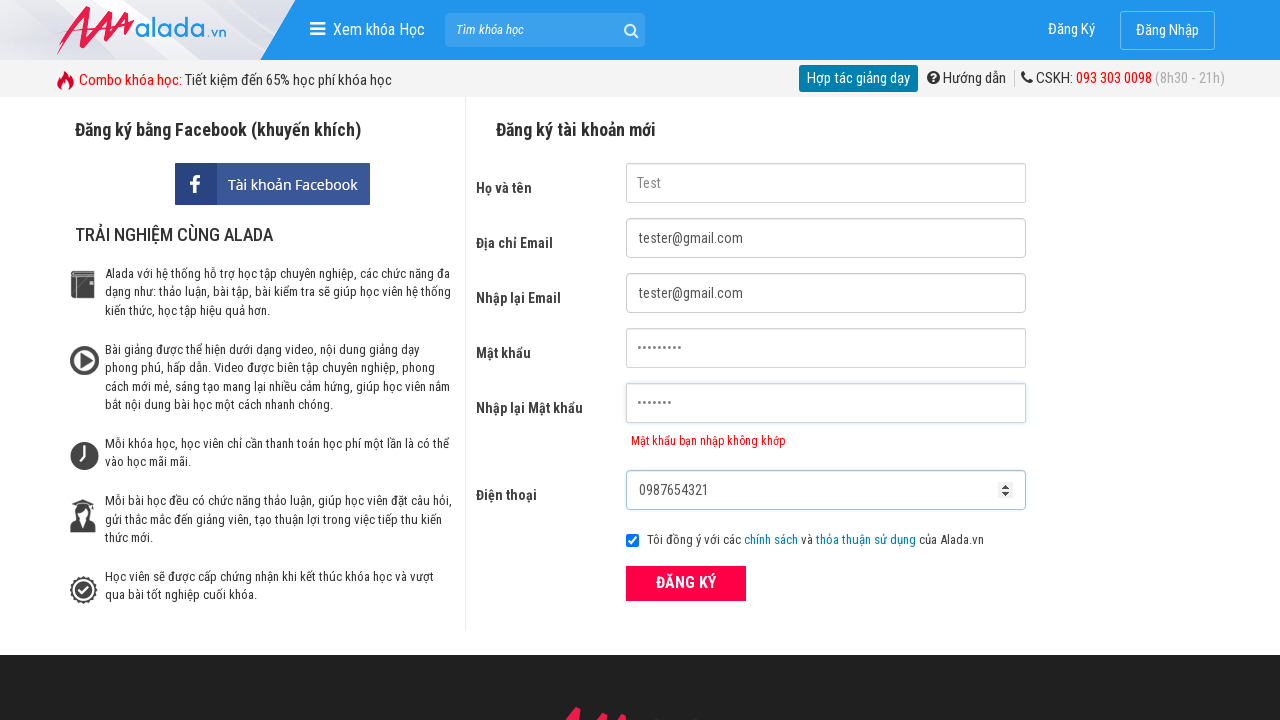

Clicked ĐĂNG KÝ (Register) button to submit form with mismatched passwords at (686, 583) on xpath=//form[@id='frmLogin']//button[text()='ĐĂNG KÝ']
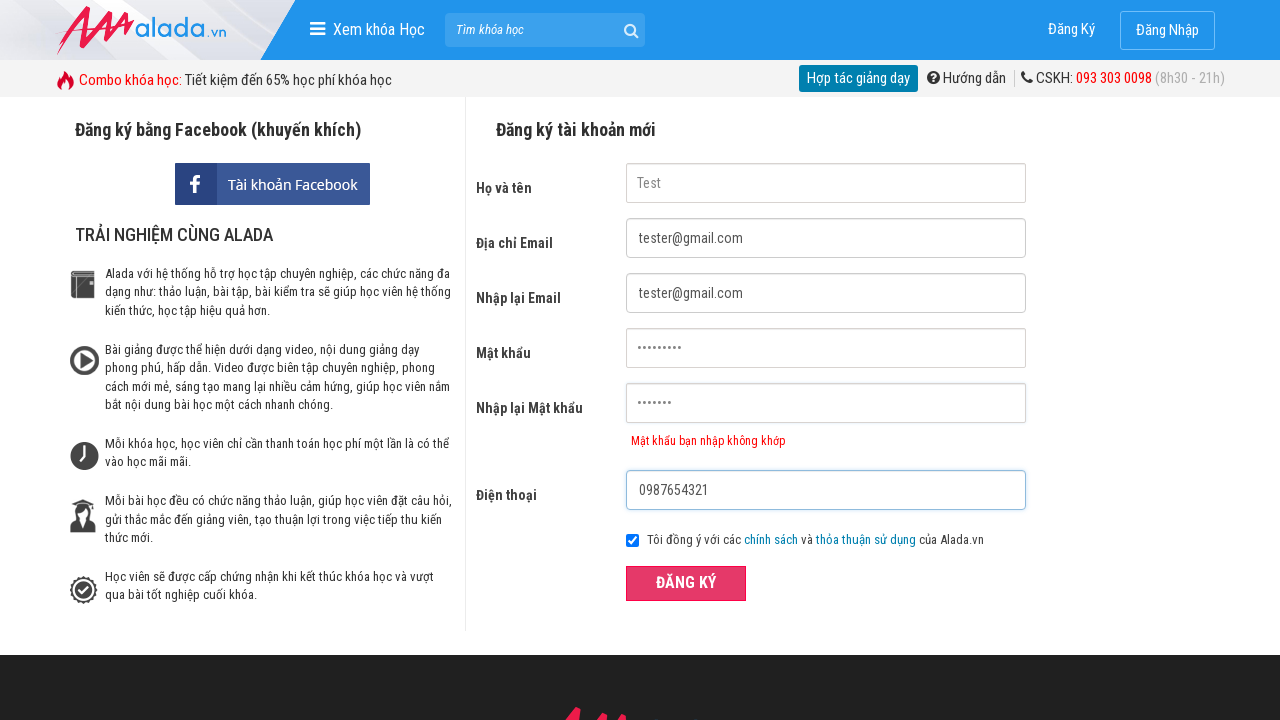

Password mismatch error message appeared
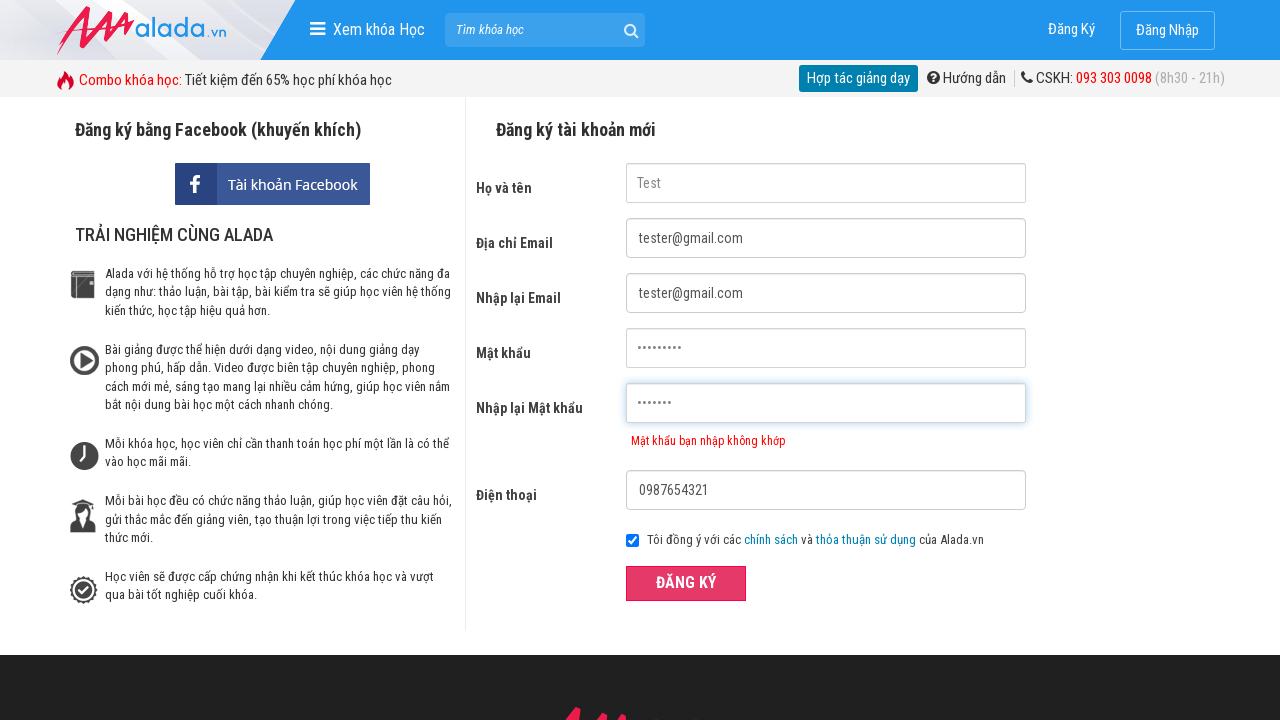

Verified error message displays 'Mật khẩu bạn nhập không khớp'
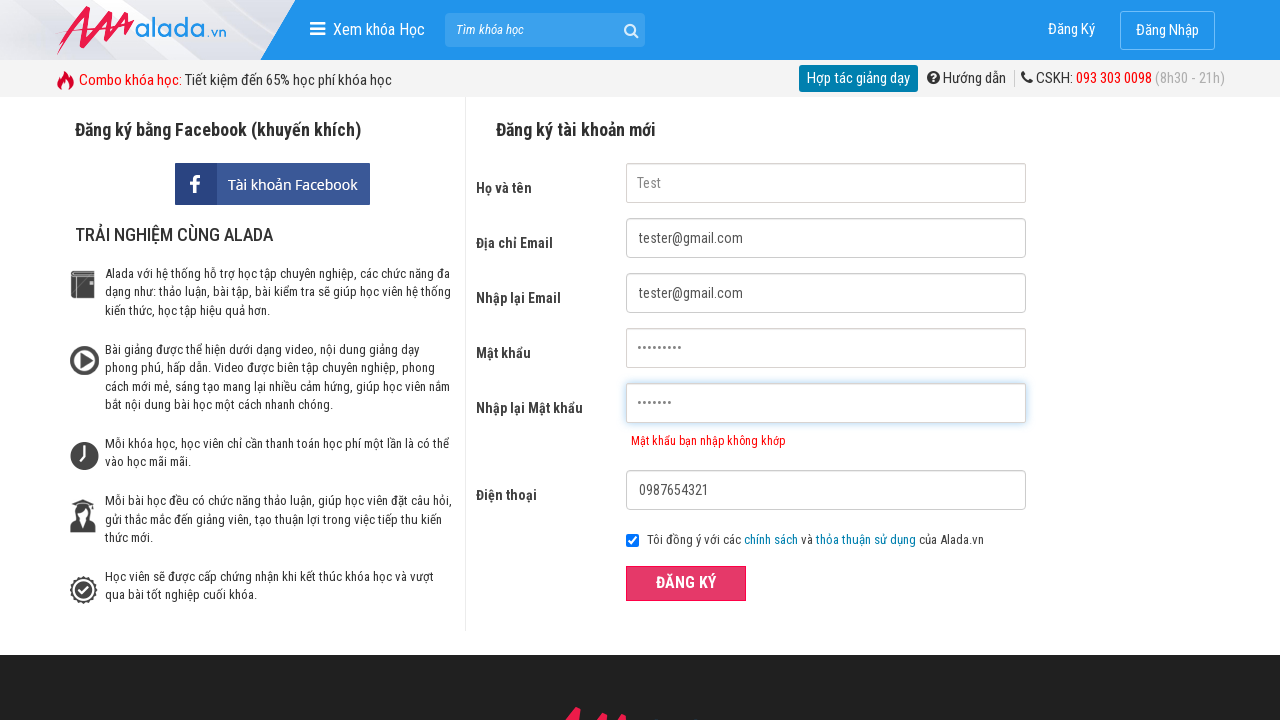

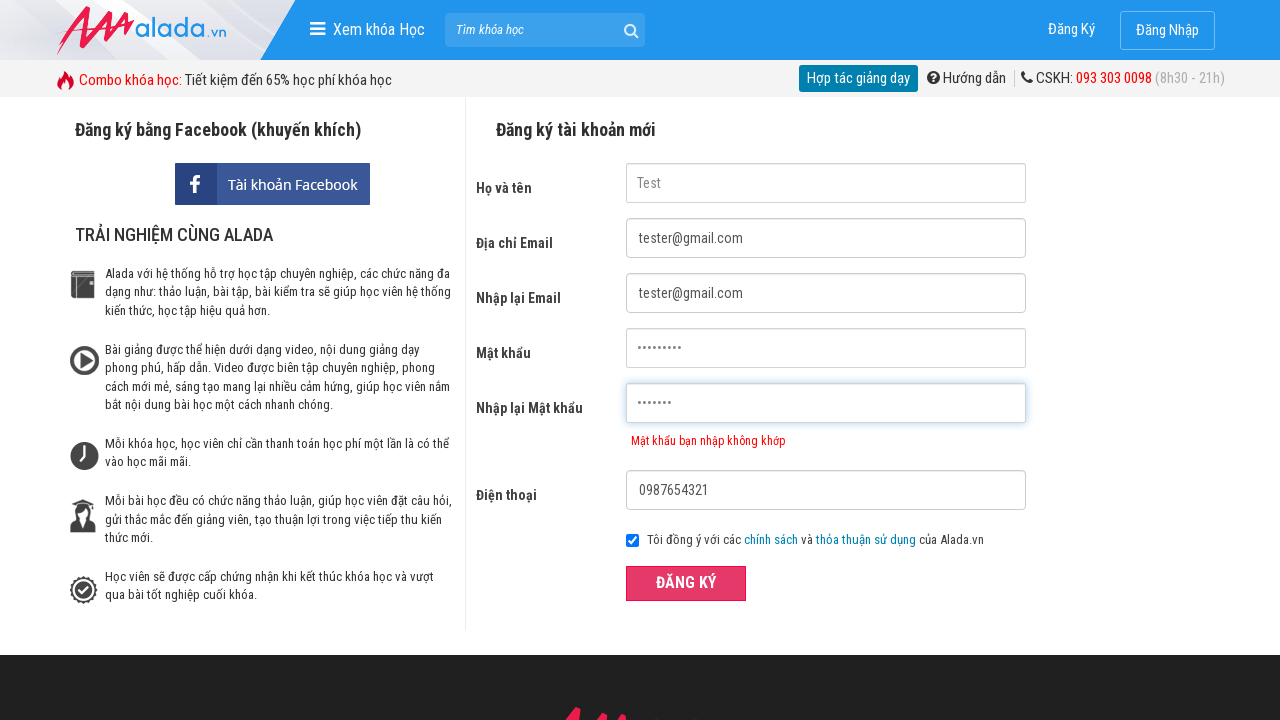